Tests key press detection by pressing a key and verifying the result

Starting URL: http://the-internet.herokuapp.com/

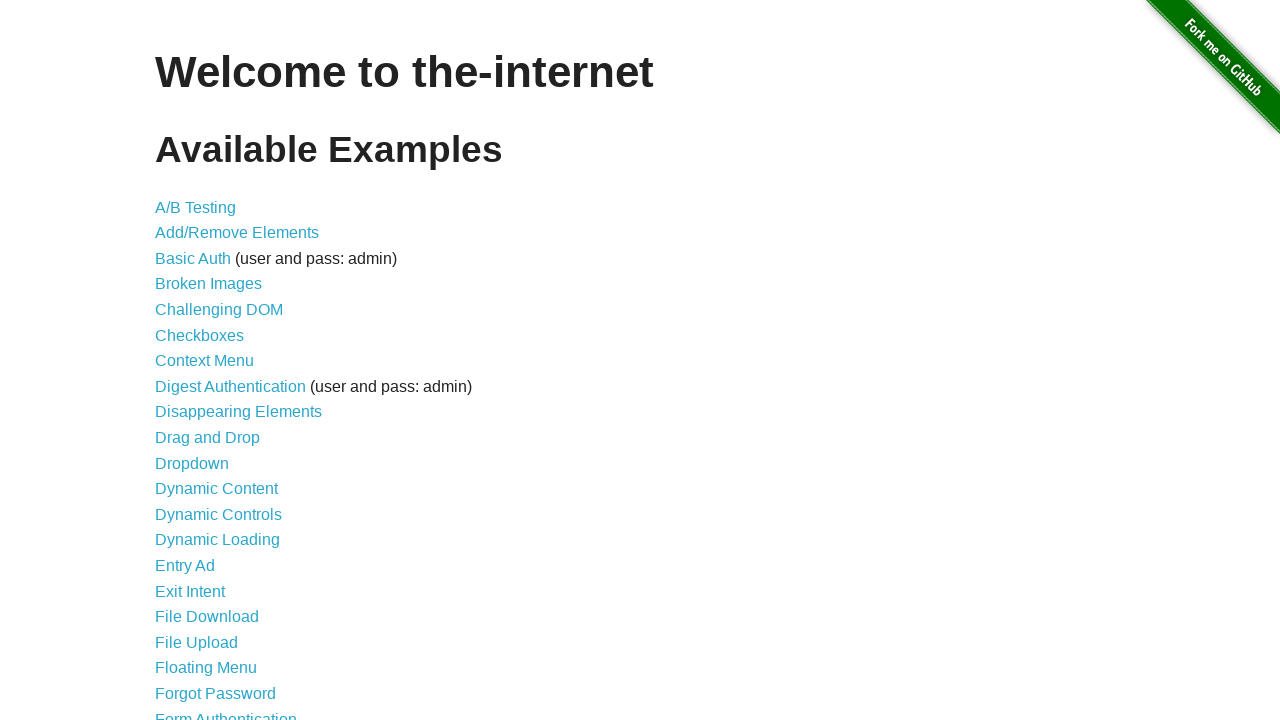

Clicked on Key Presses link at (200, 360) on a[href='/key_presses']
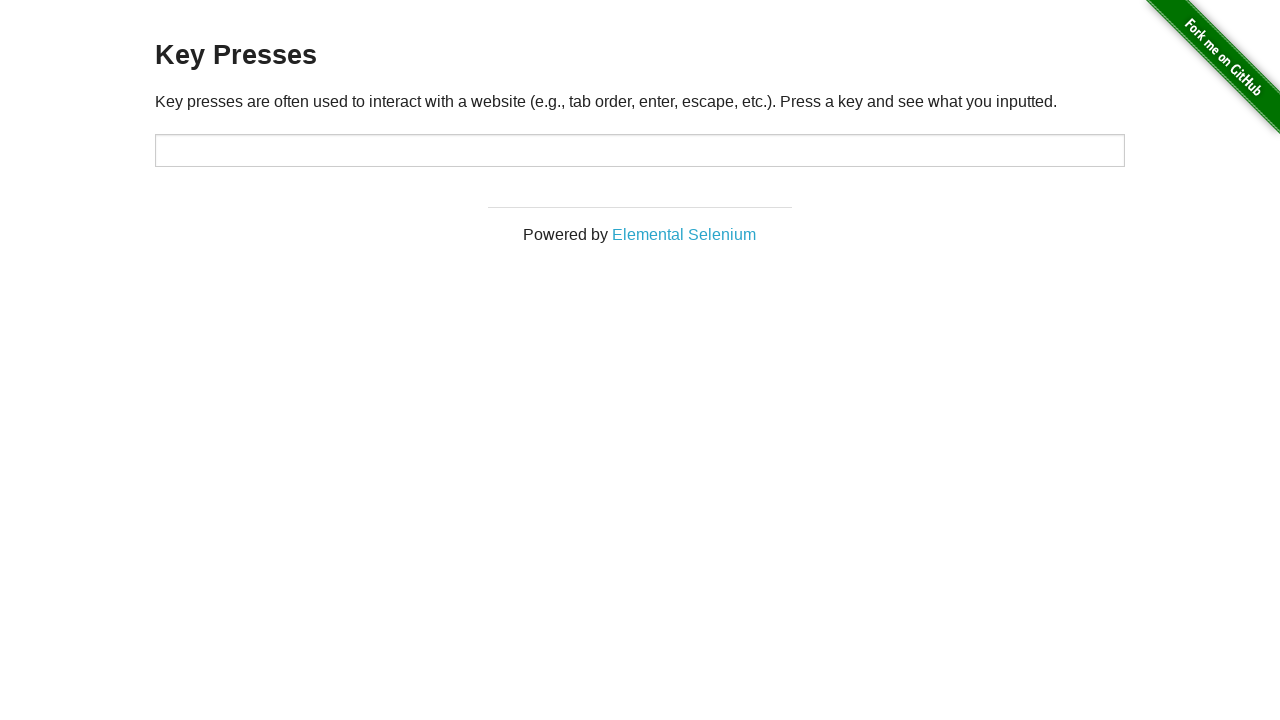

Pressed the 'S' key
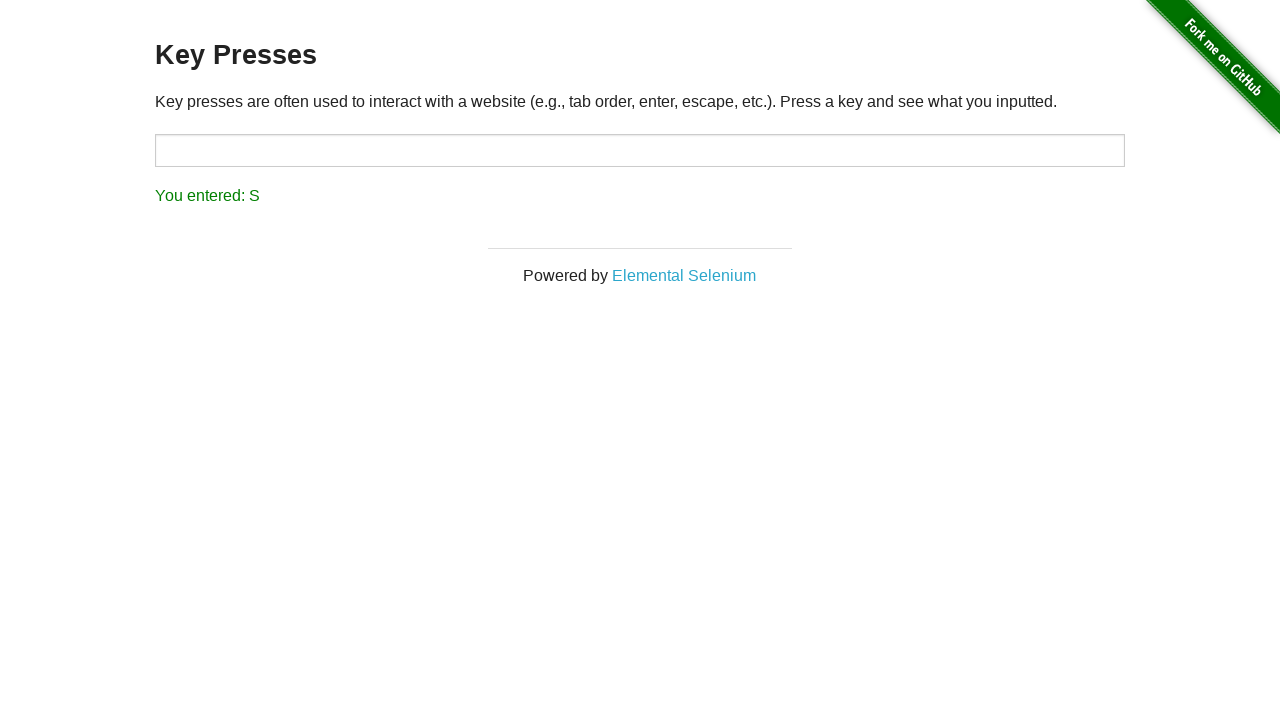

Verified that key press result displays 'You entered: S'
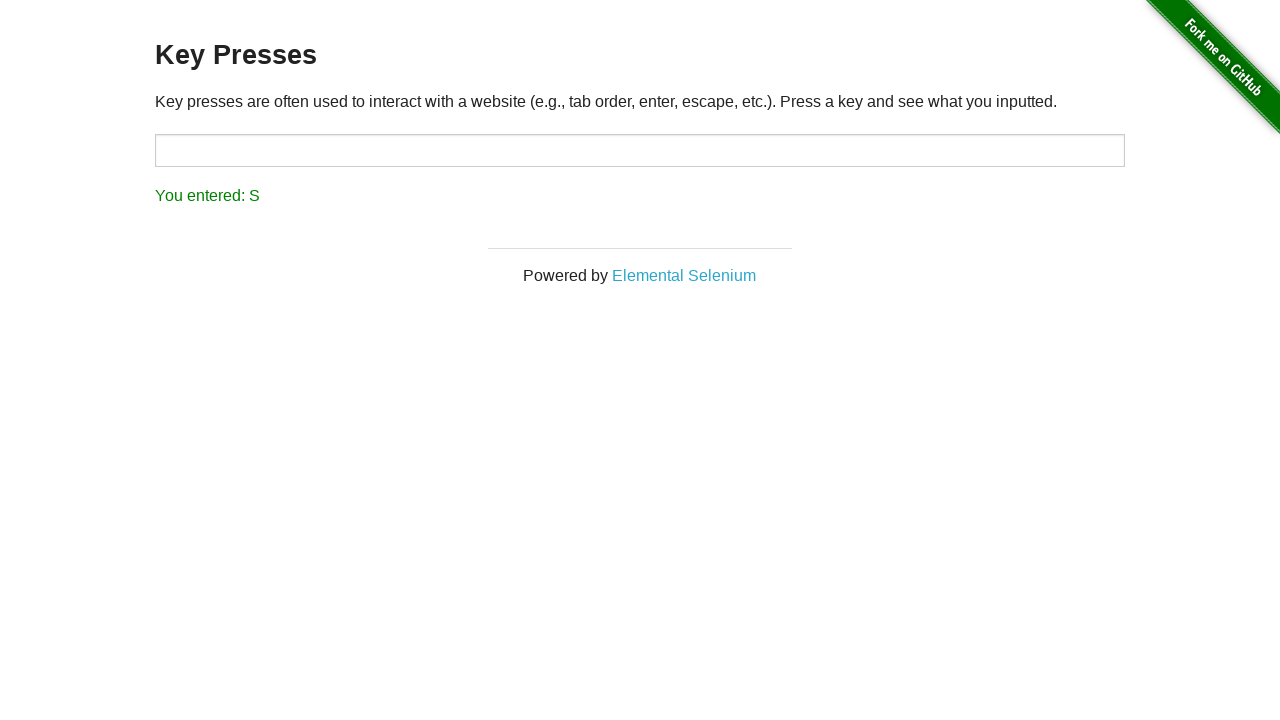

Navigated back to previous page
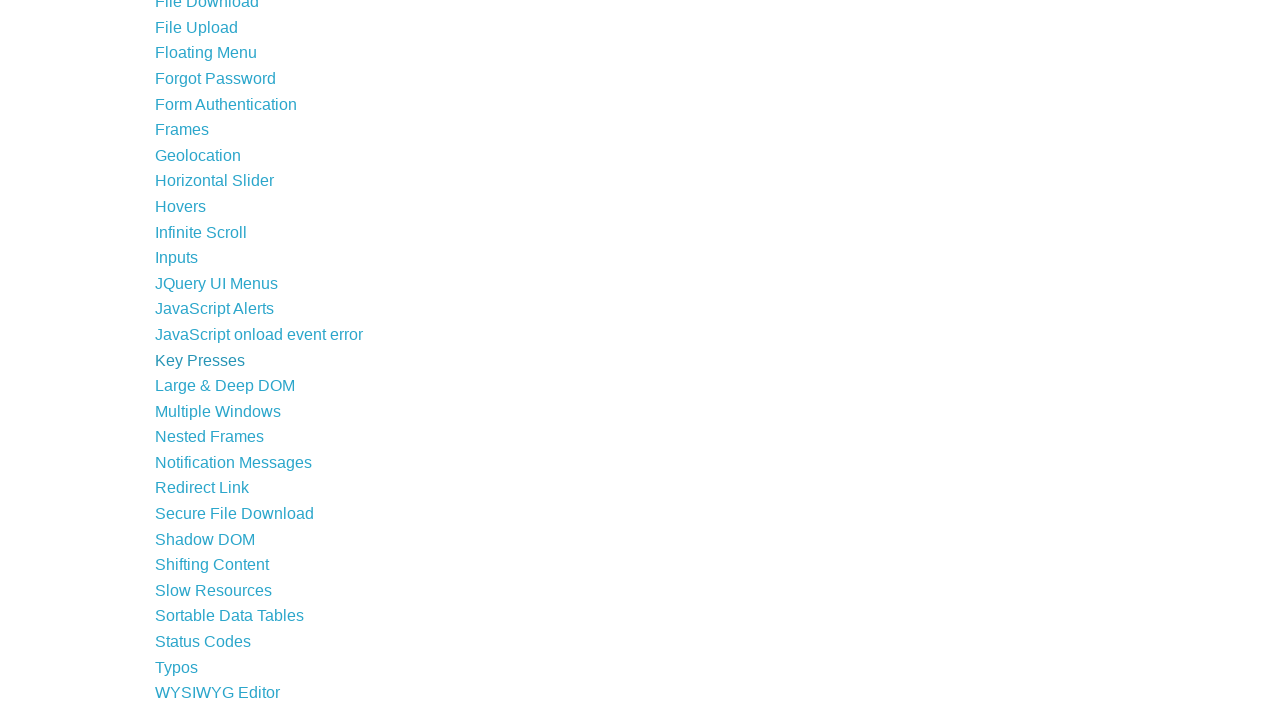

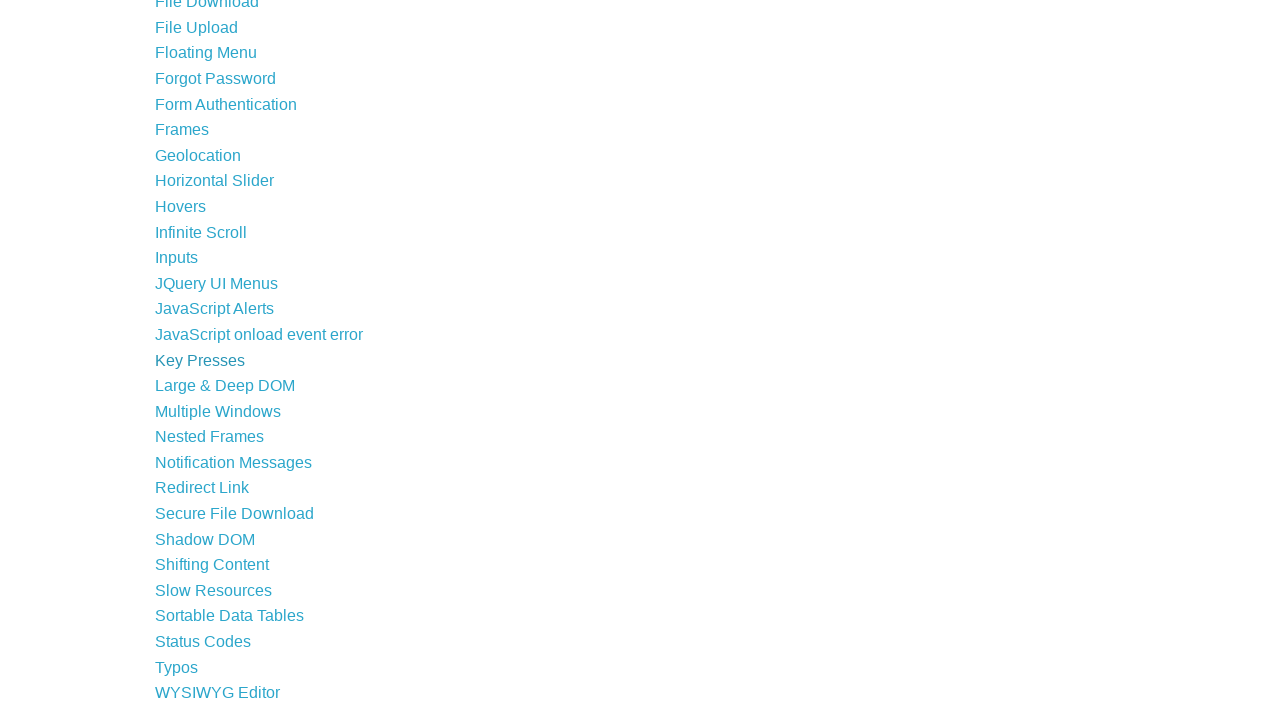